Tests the search functionality on whereispost.com seller page by entering search keywords and verifying the search results load properly.

Starting URL: https://whereispost.com/seller/

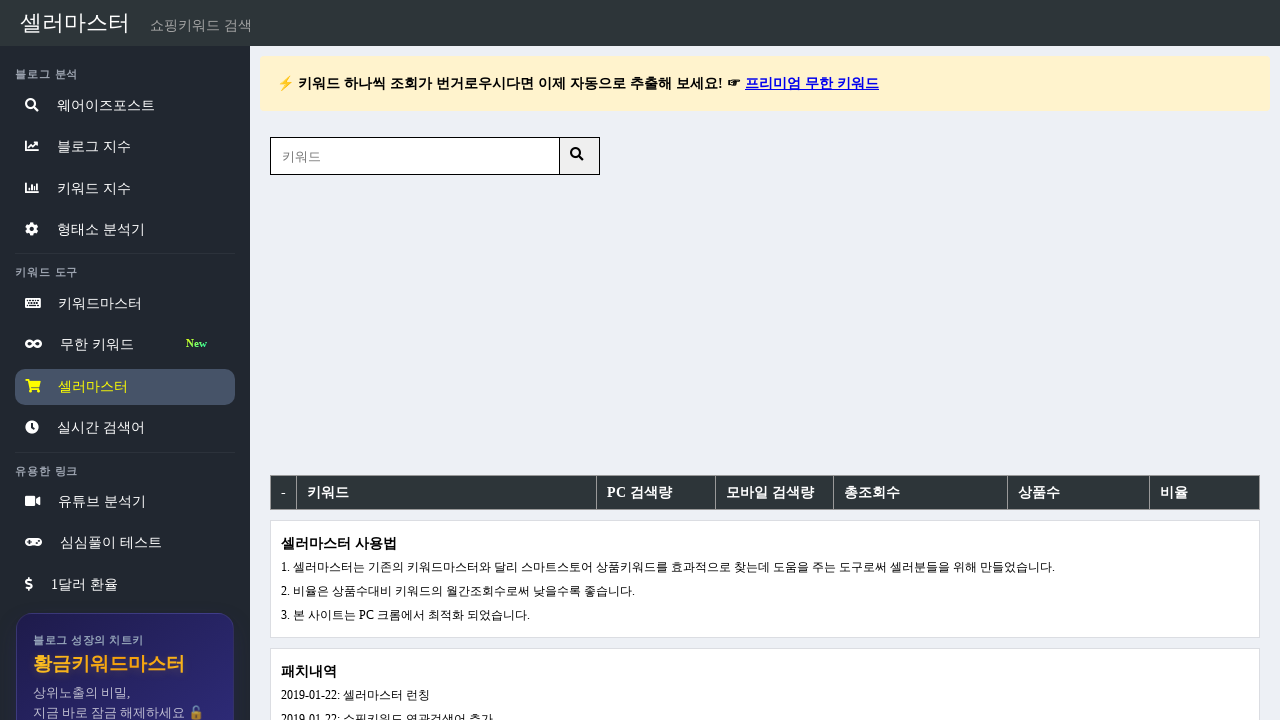

Cleared search box on input[name='keyword']
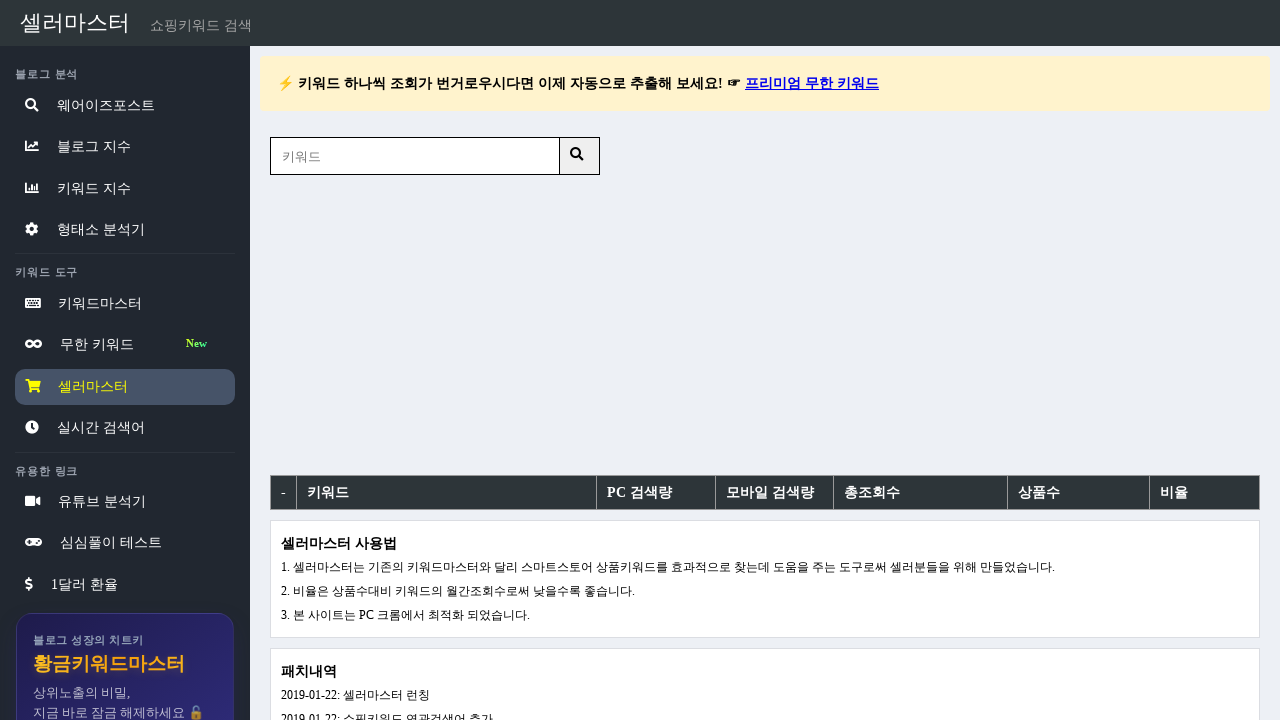

Entered search keyword '택배' in search box on input[name='keyword']
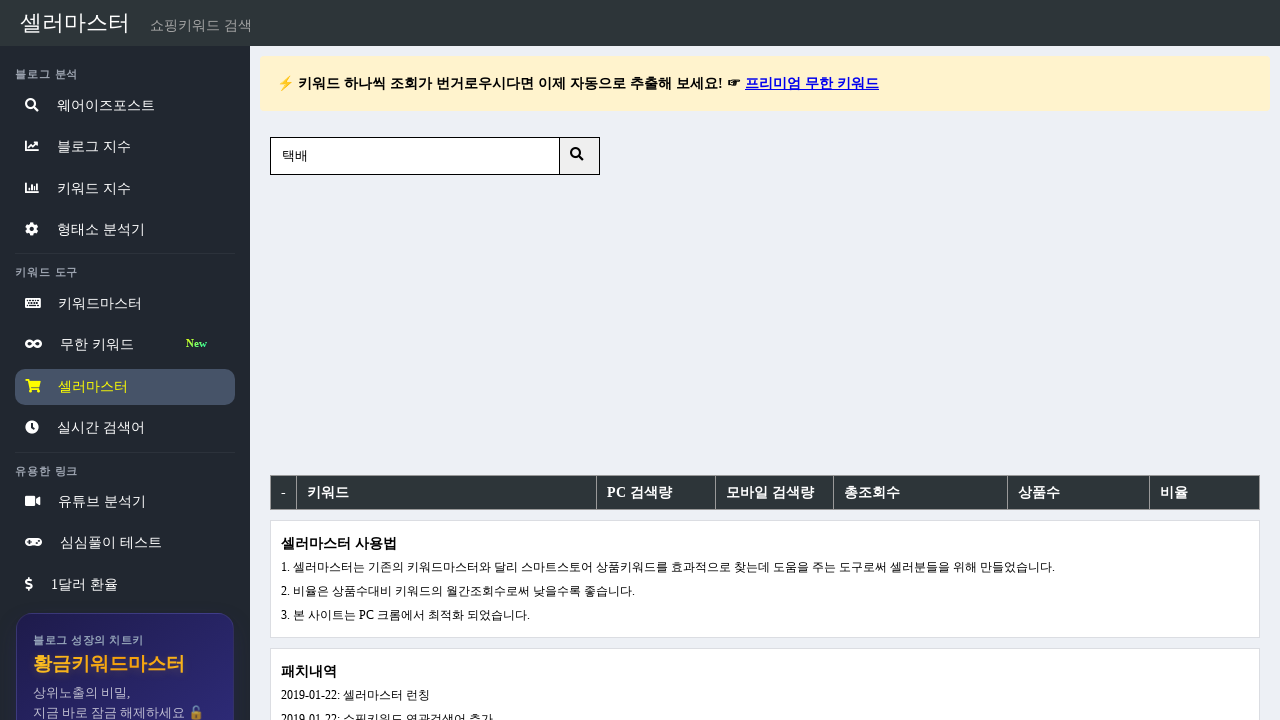

Pressed Enter to search for '택배' on input[name='keyword']
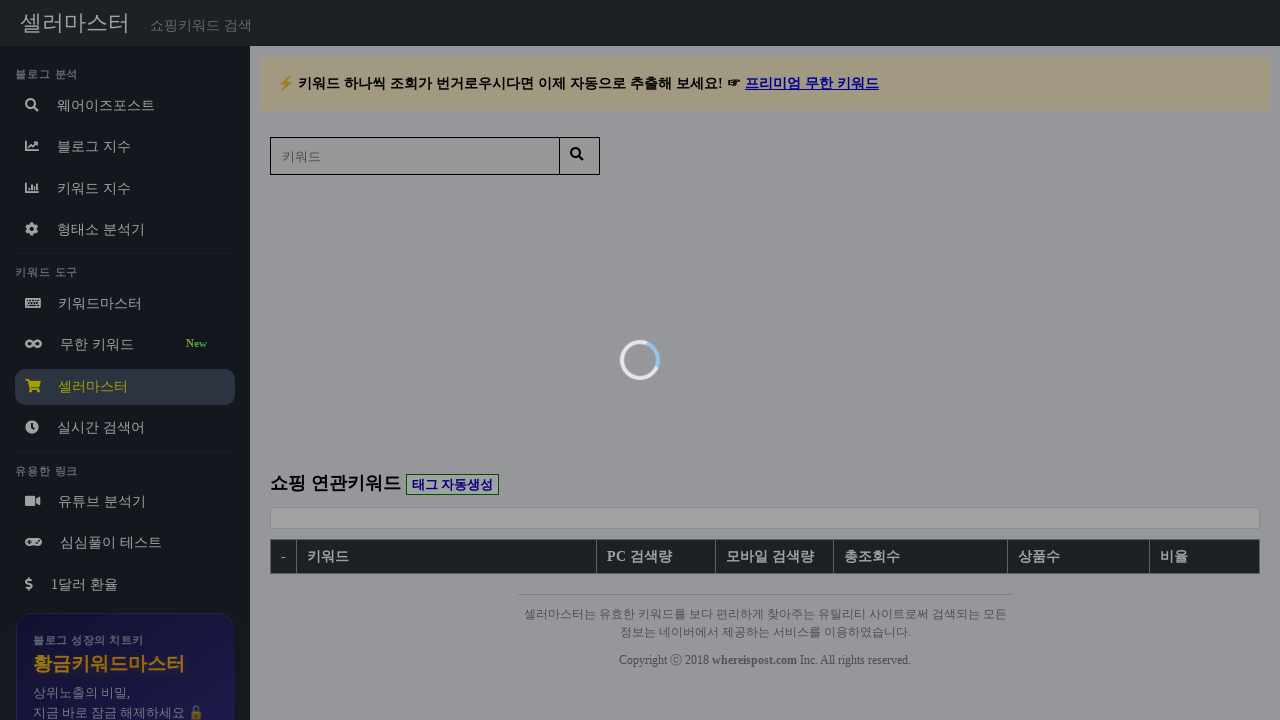

Search results loaded for keyword '택배'
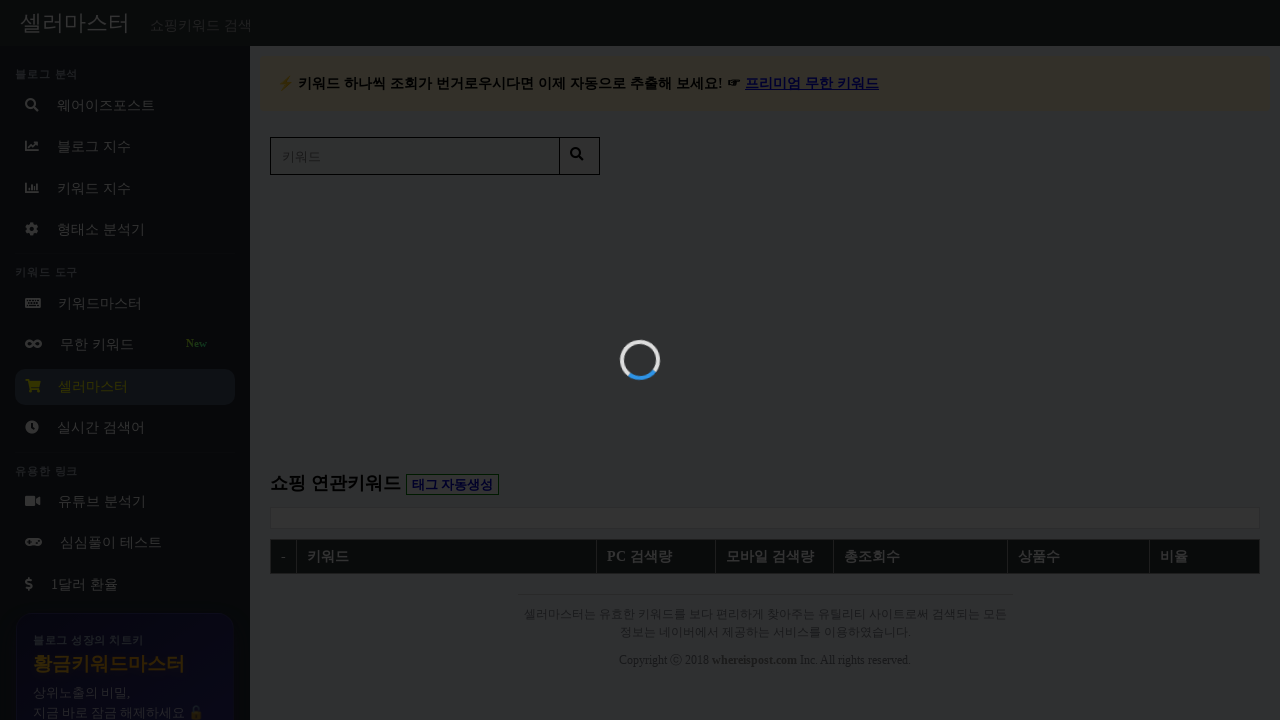

Cleared search box on input[name='keyword']
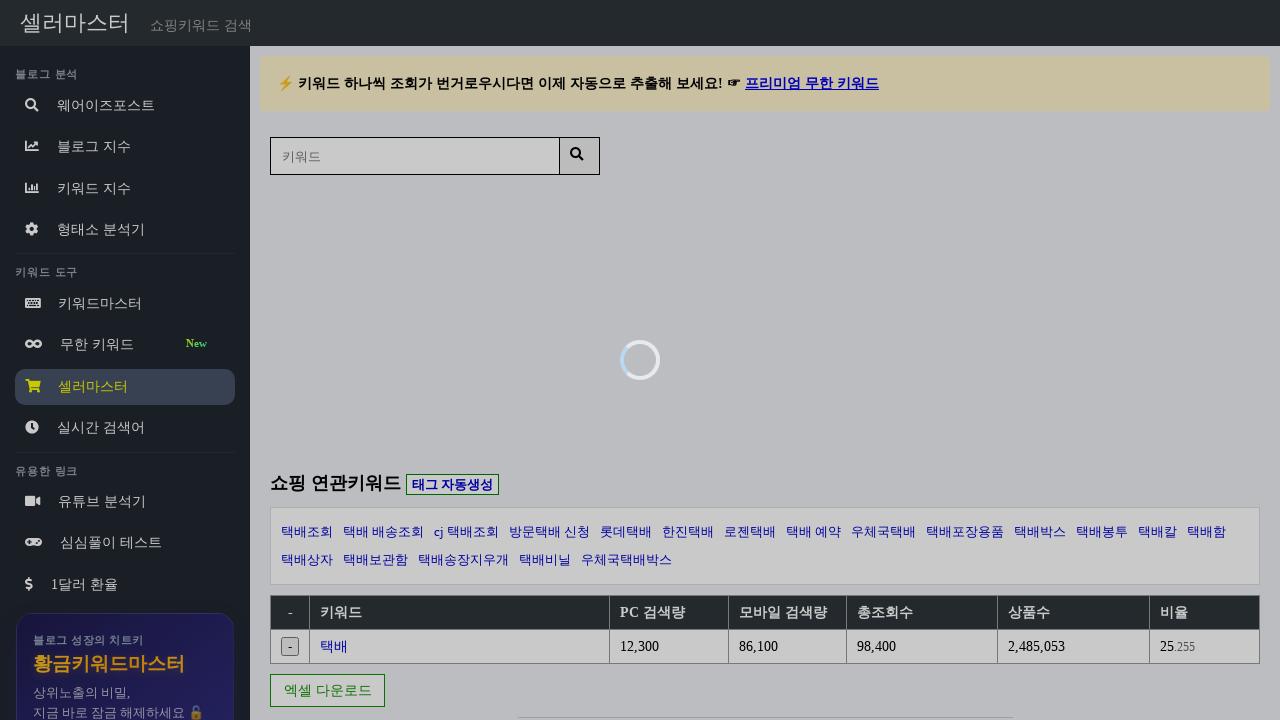

Entered search keyword '우체국' in search box on input[name='keyword']
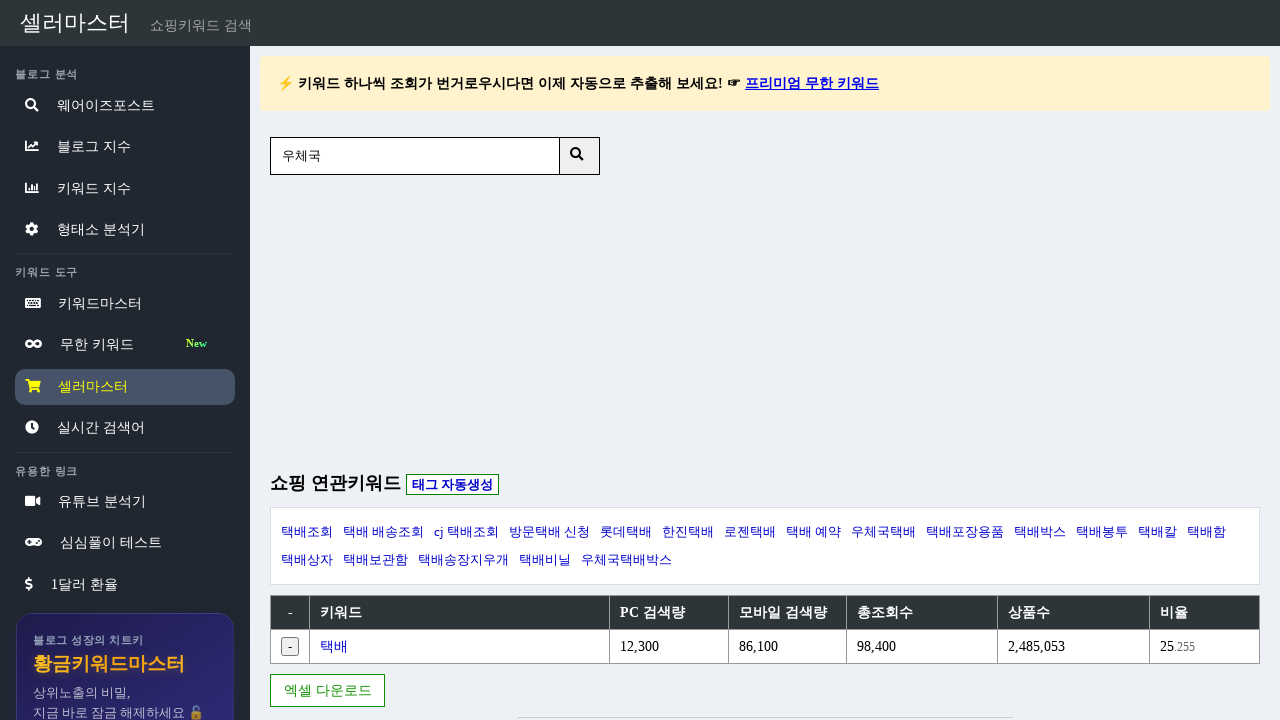

Pressed Enter to search for '우체국' on input[name='keyword']
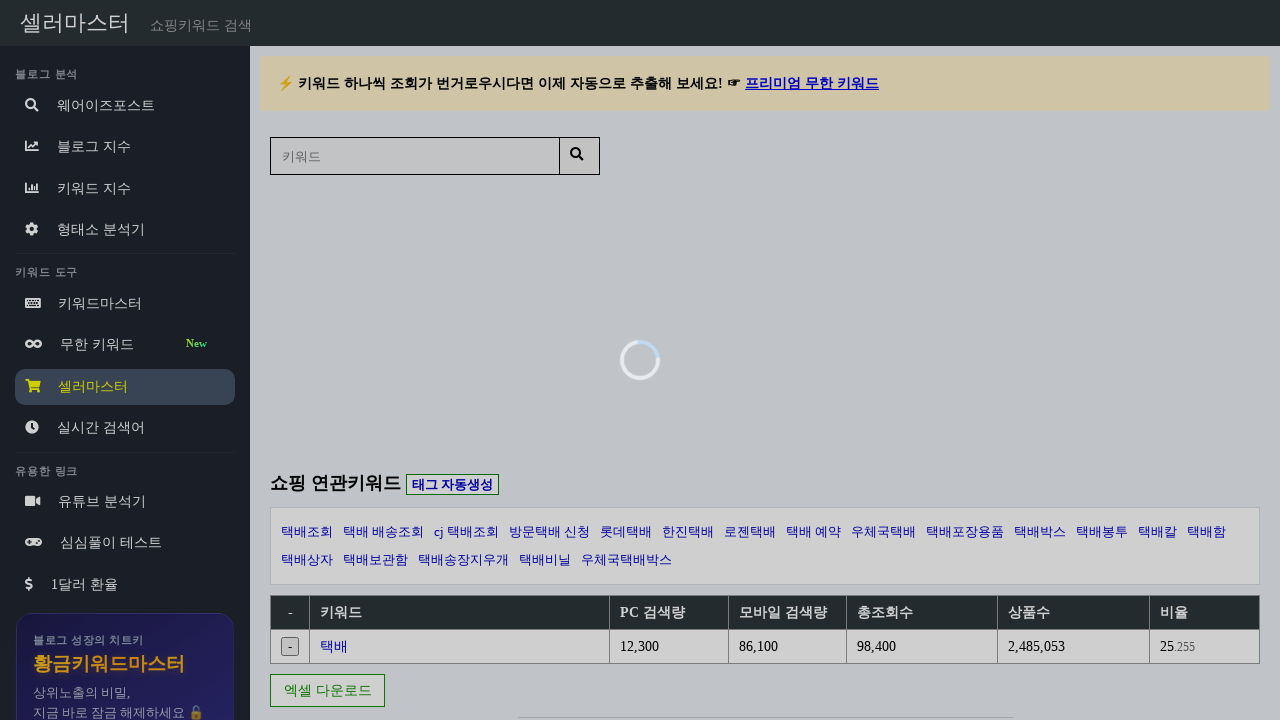

Search results loaded for keyword '우체국'
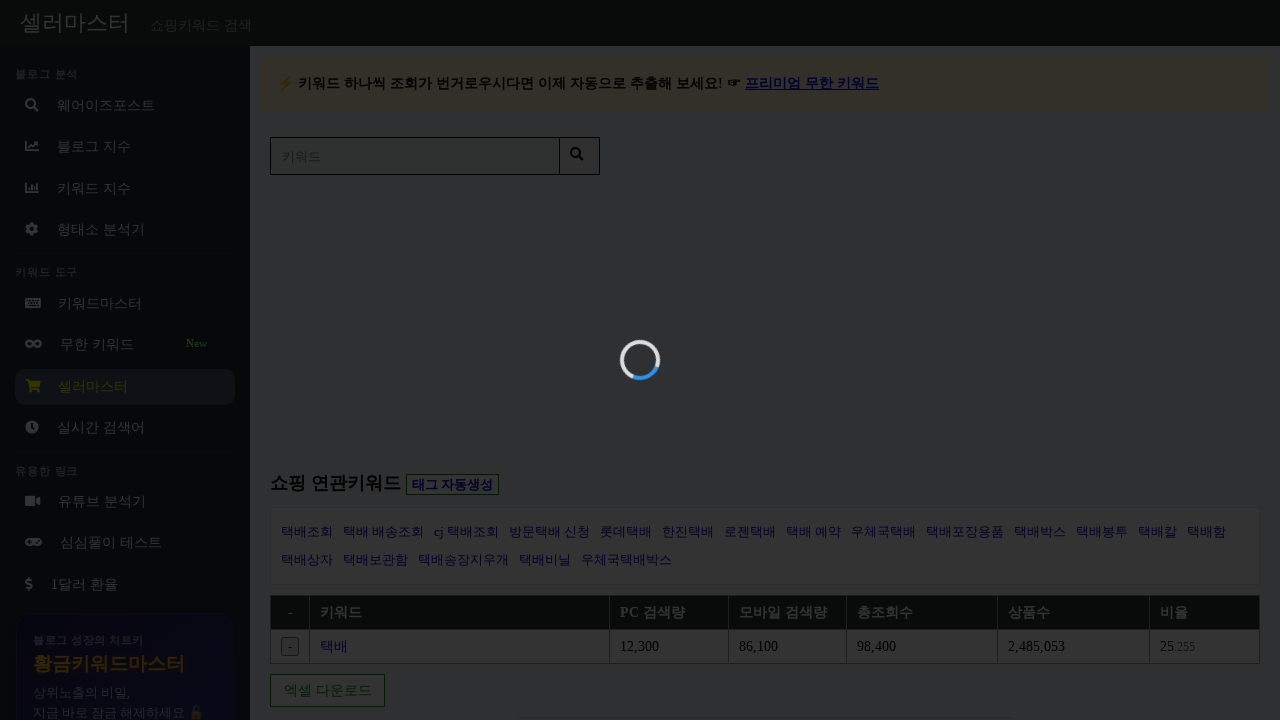

Cleared search box on input[name='keyword']
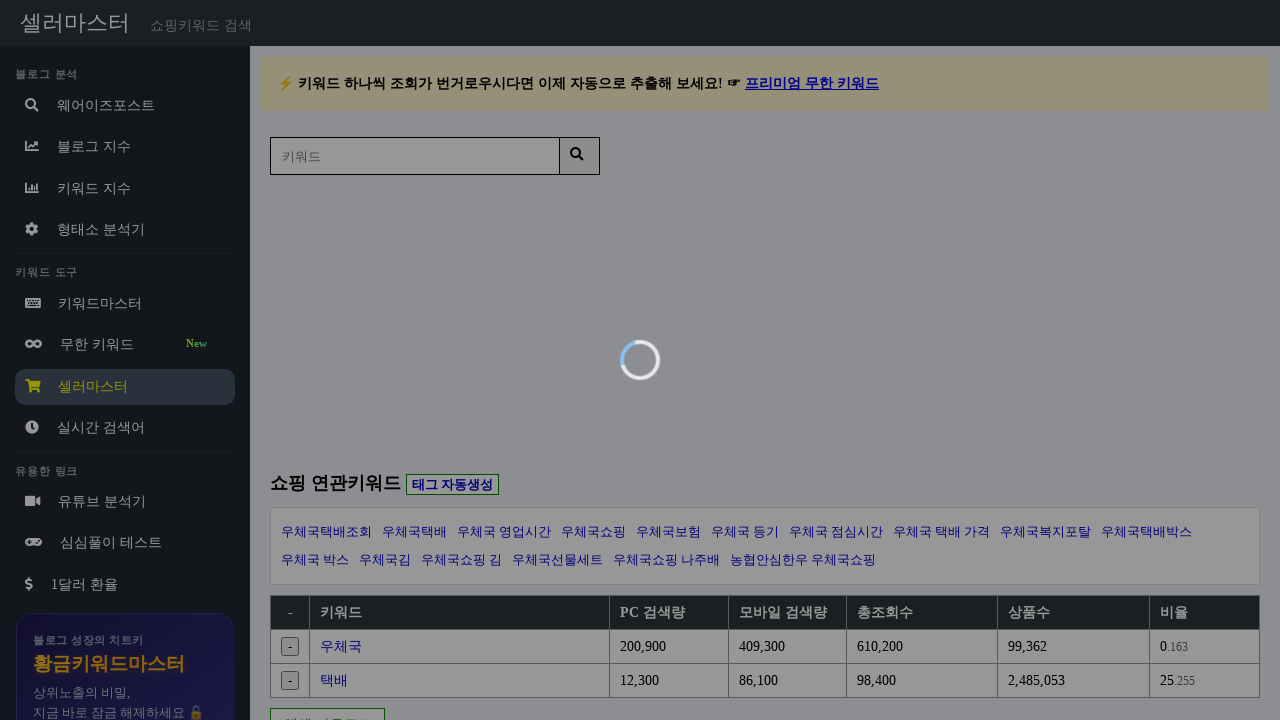

Entered search keyword '배송조회' in search box on input[name='keyword']
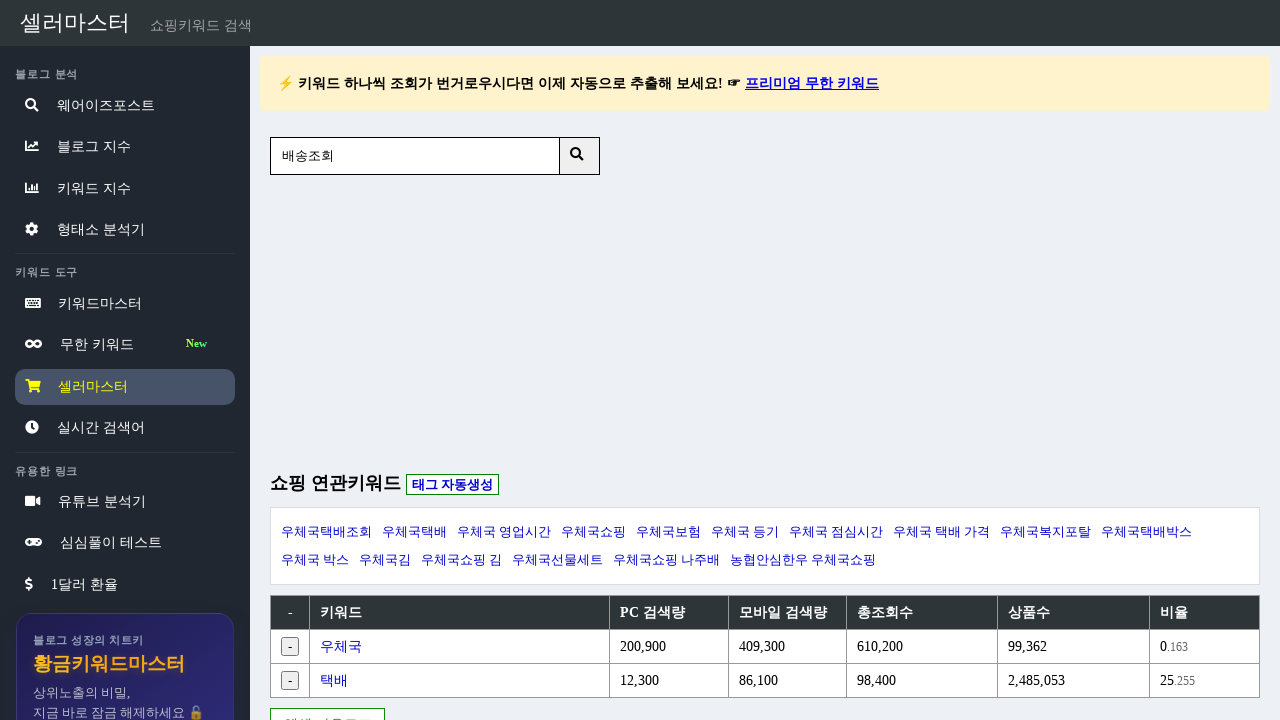

Pressed Enter to search for '배송조회' on input[name='keyword']
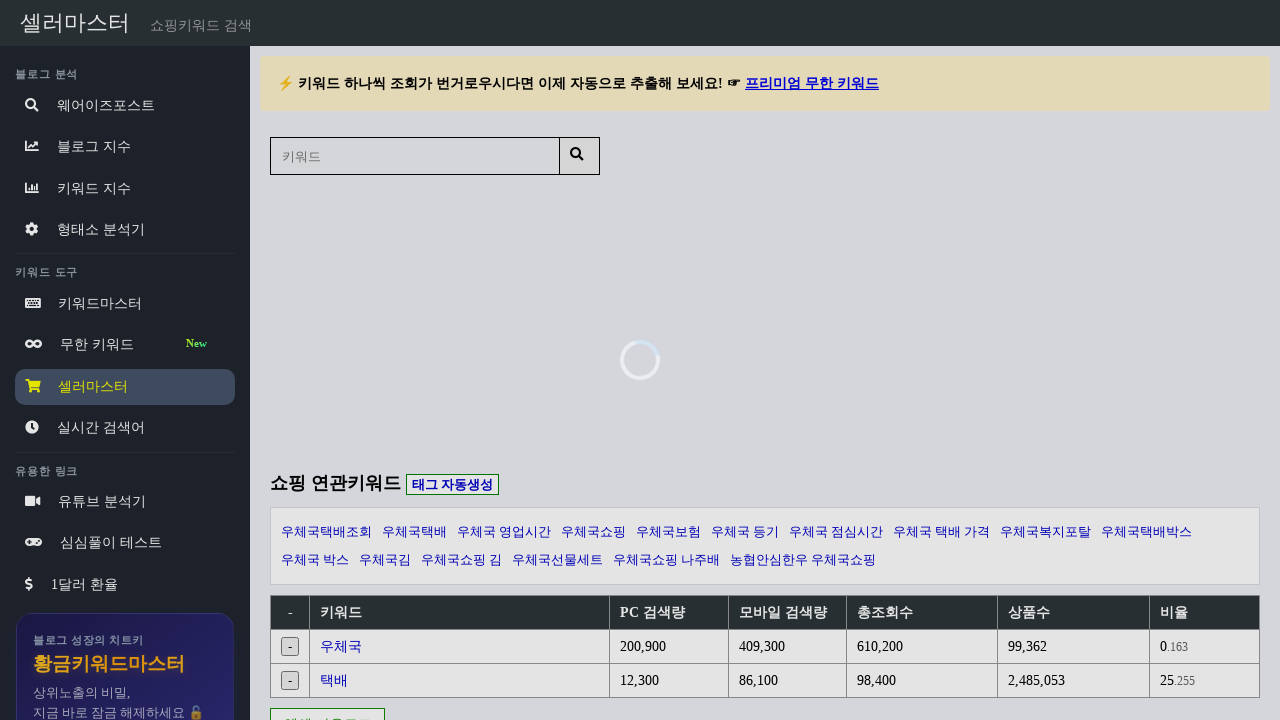

Search results loaded for keyword '배송조회'
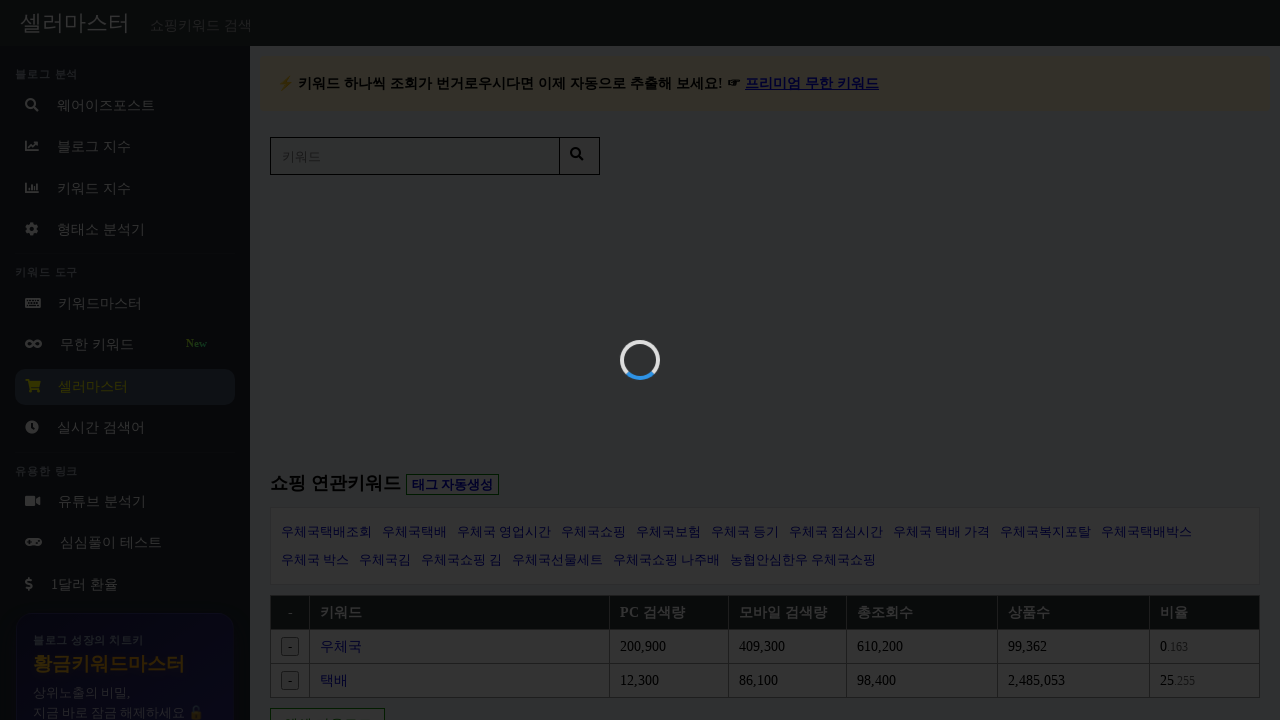

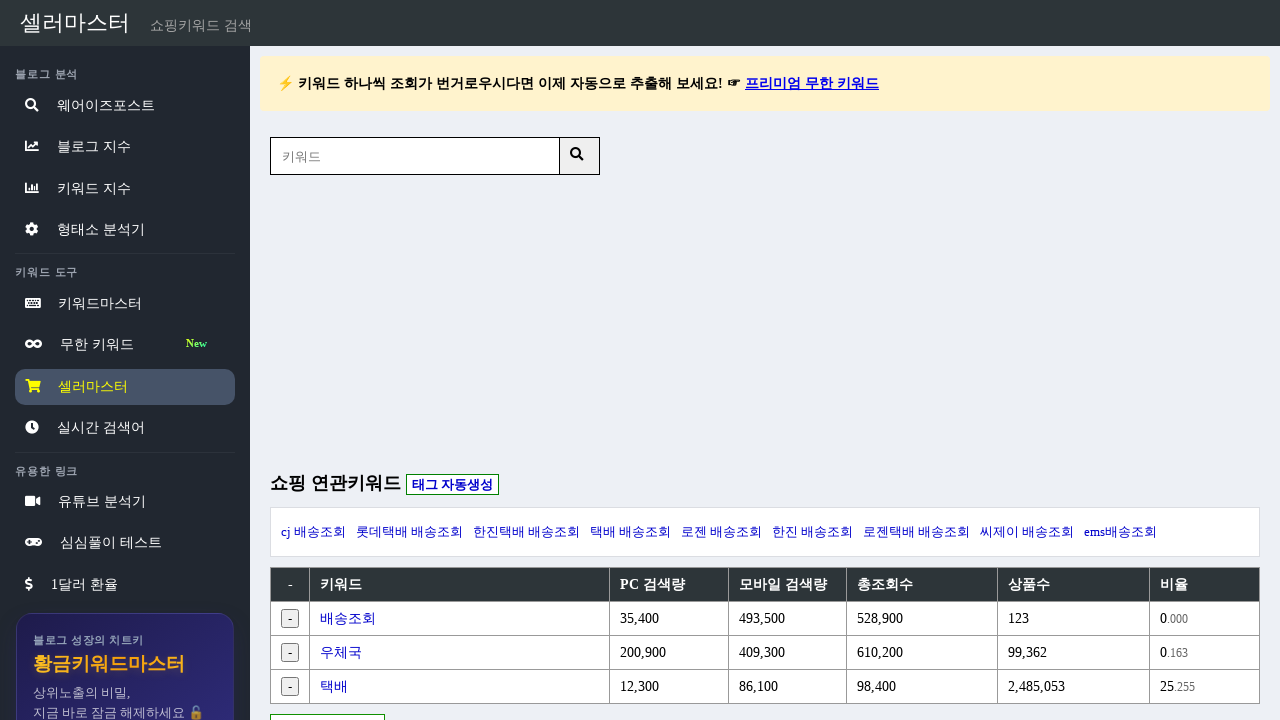